Tests double-click functionality on a button element and verifies that the success message appears

Starting URL: https://demoqa.com/buttons

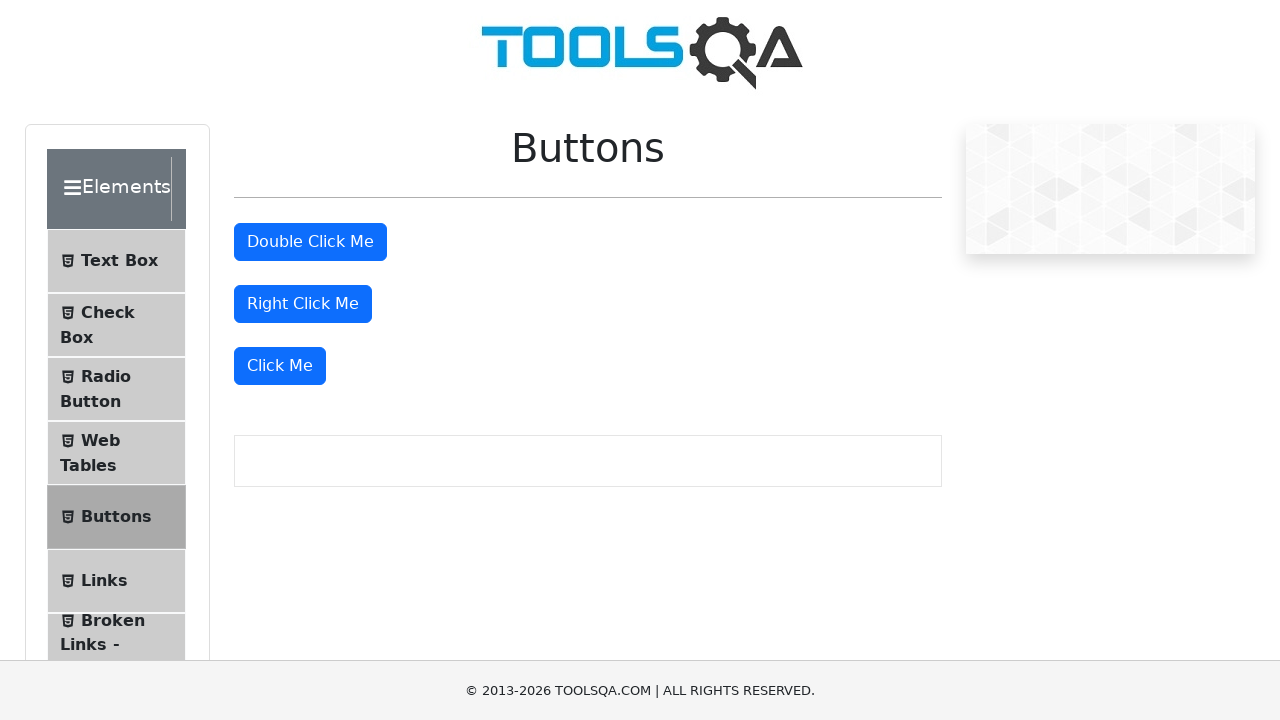

Double-clicked the button element at (310, 242) on #doubleClickBtn
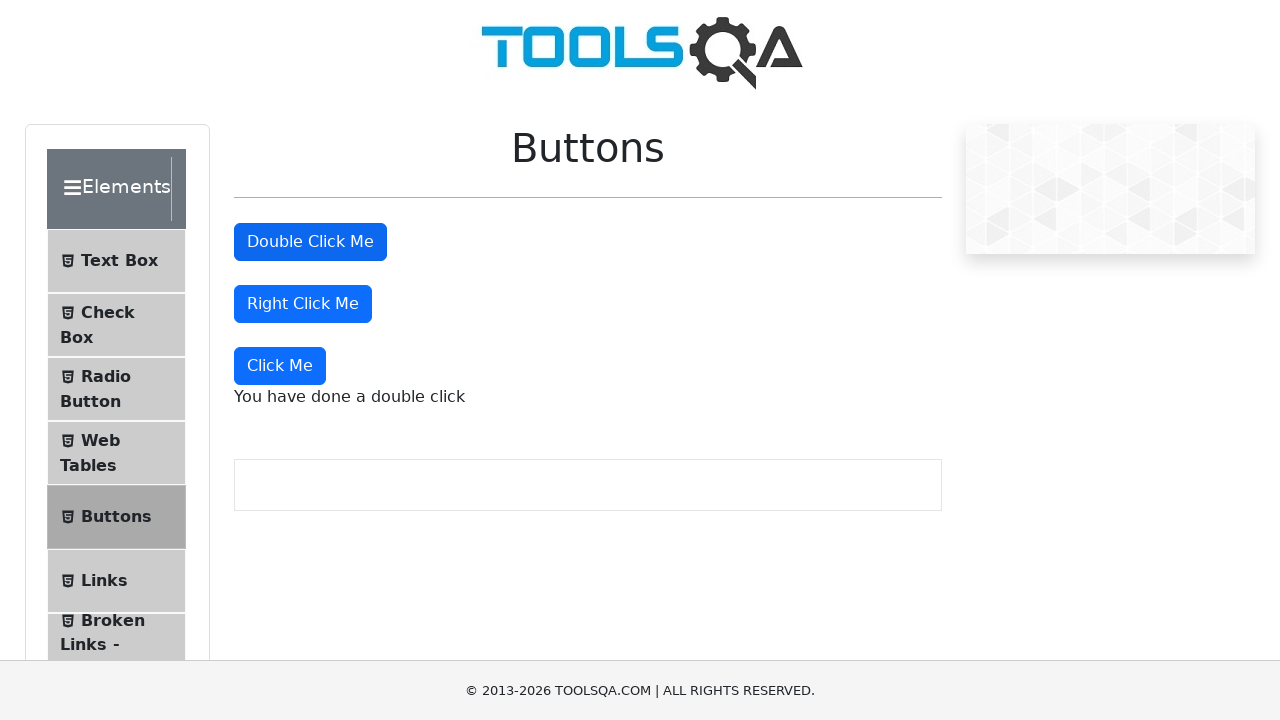

Success message appeared after double-click
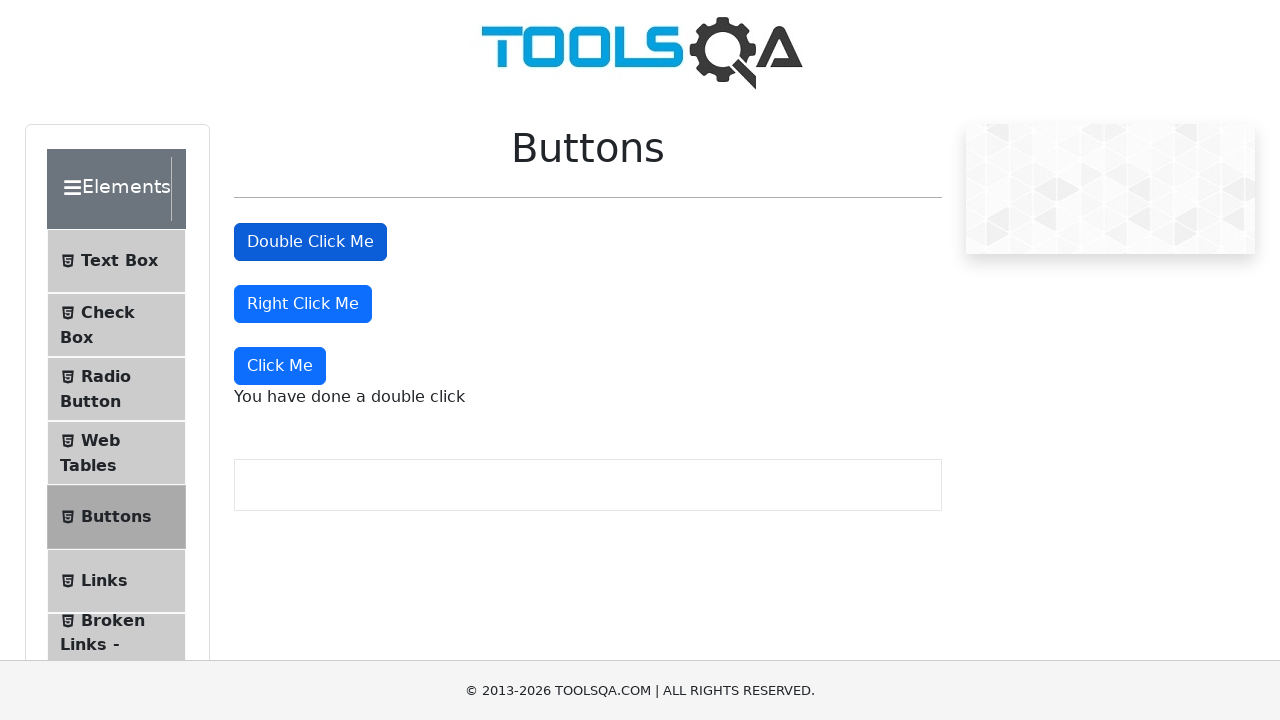

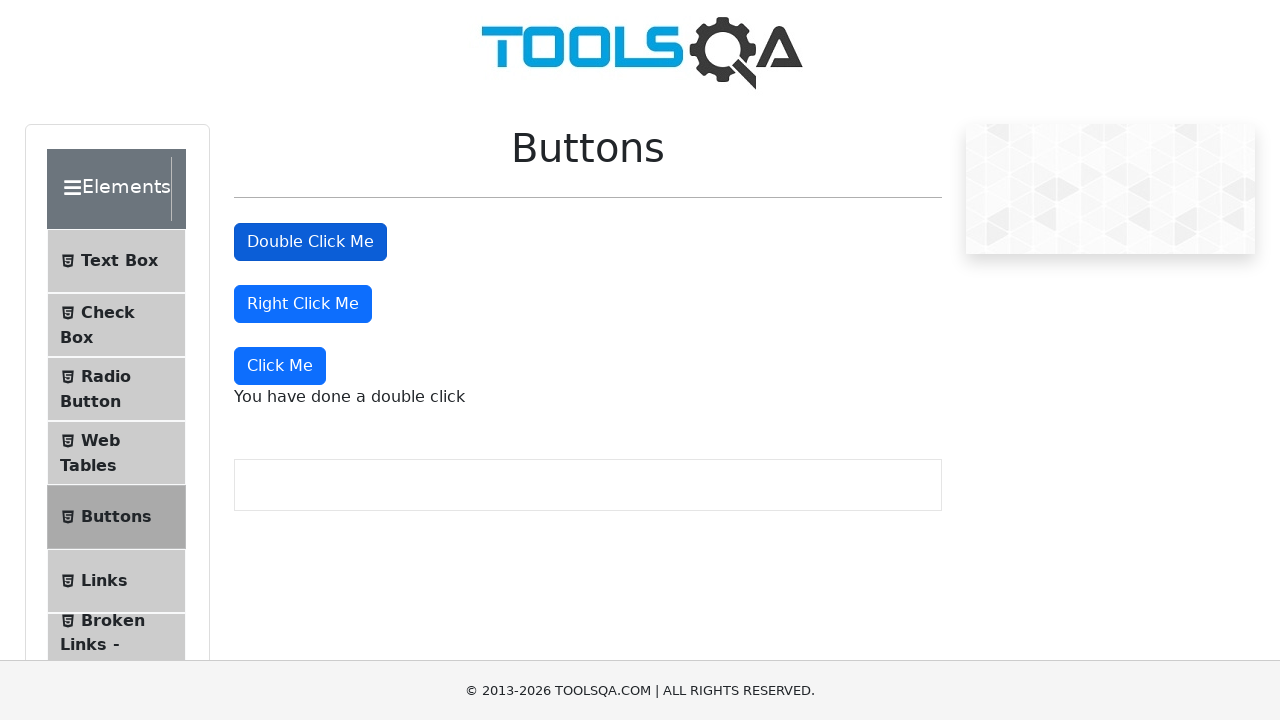